Tests a JavaScript confirmation alert by clicking the blue button, verifying the confirmation text, and accepting it.

Starting URL: https://v1.training-support.net/selenium/javascript-alerts

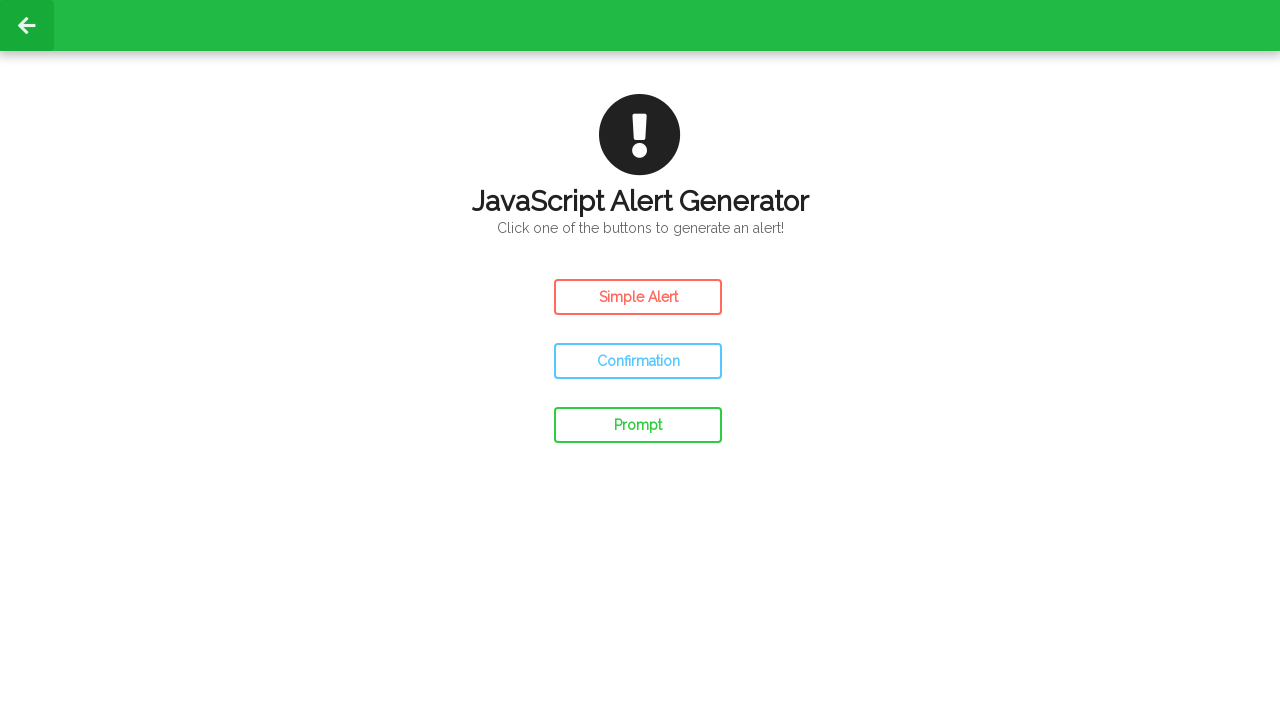

Set up dialog handler to accept confirmation alerts
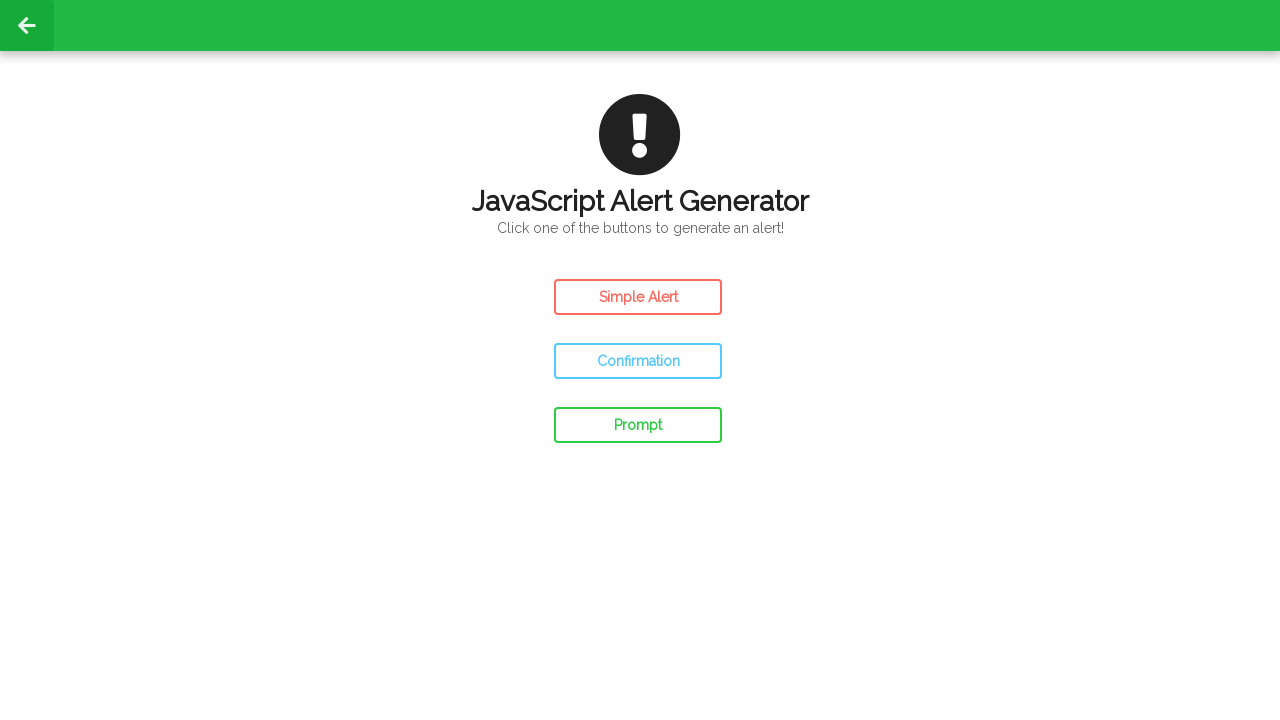

Clicked the blue button to open confirmation alert at (638, 361) on .ui.inverted.blue.button
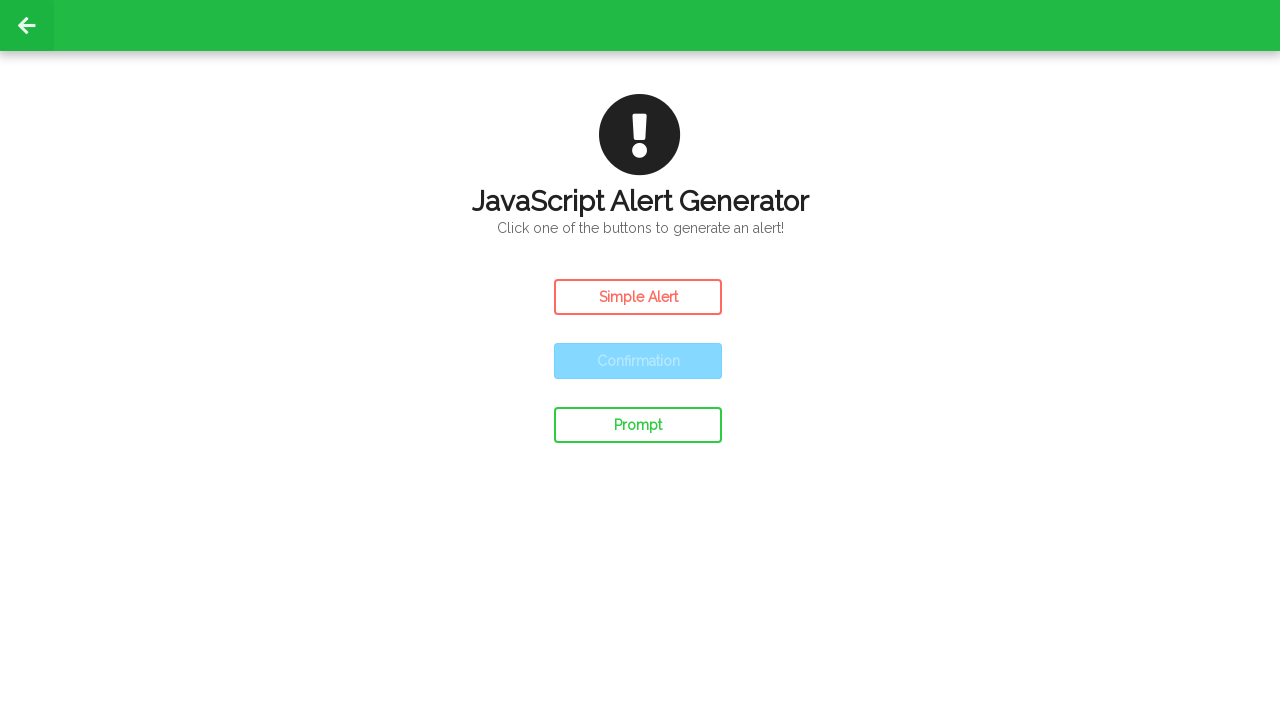

Waited for dialog to be handled
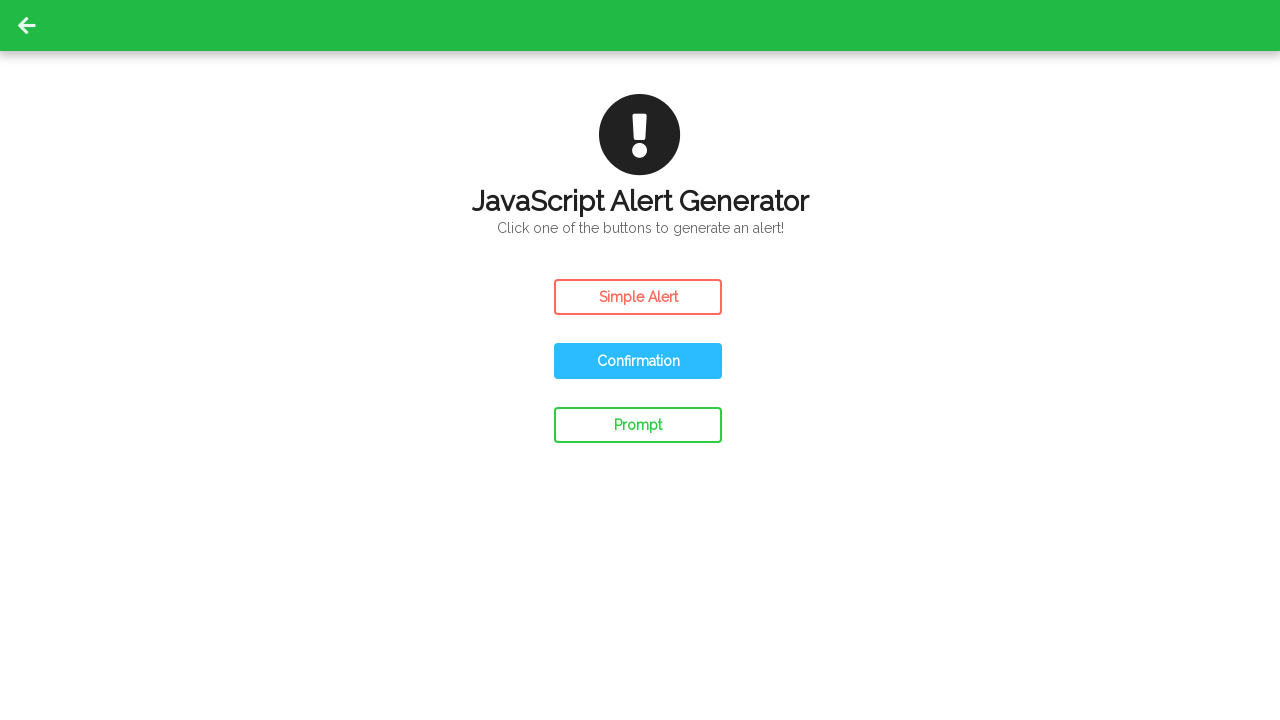

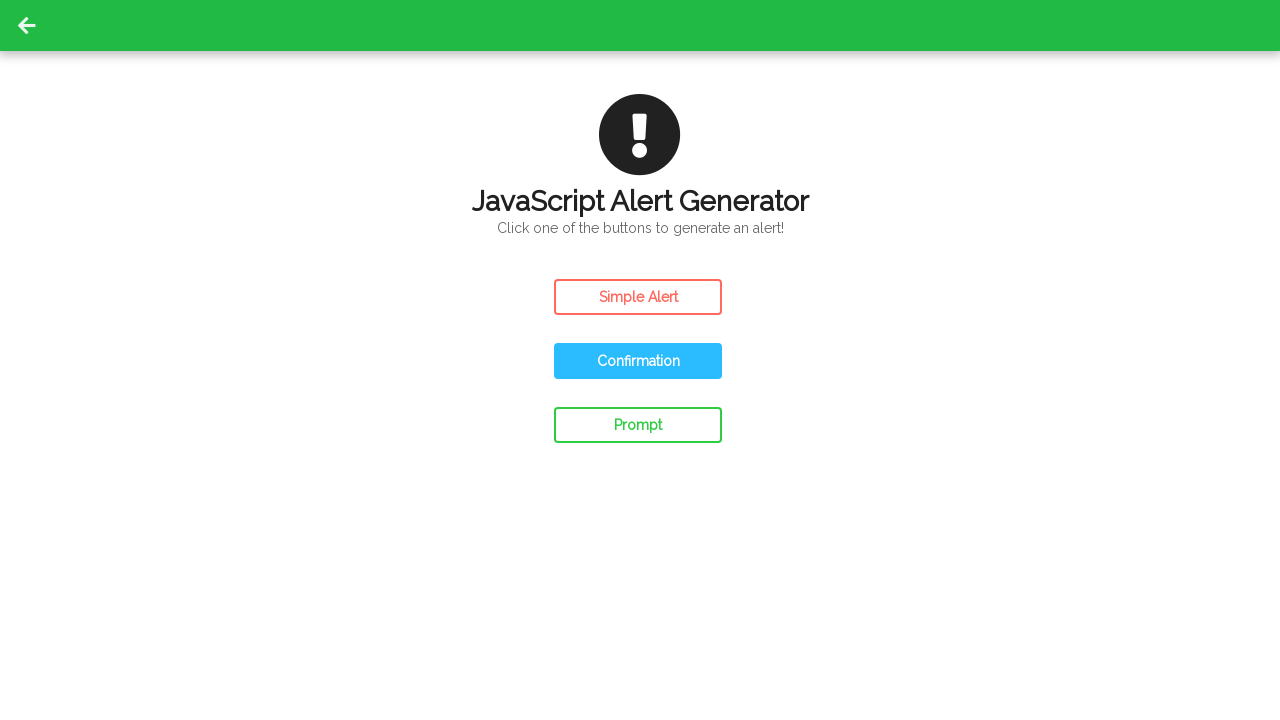